Tests adding a new customer through the Bank Manager interface by filling in first name, last name, and post code

Starting URL: https://www.globalsqa.com/angularJs-protractor/BankingProject/#/manager

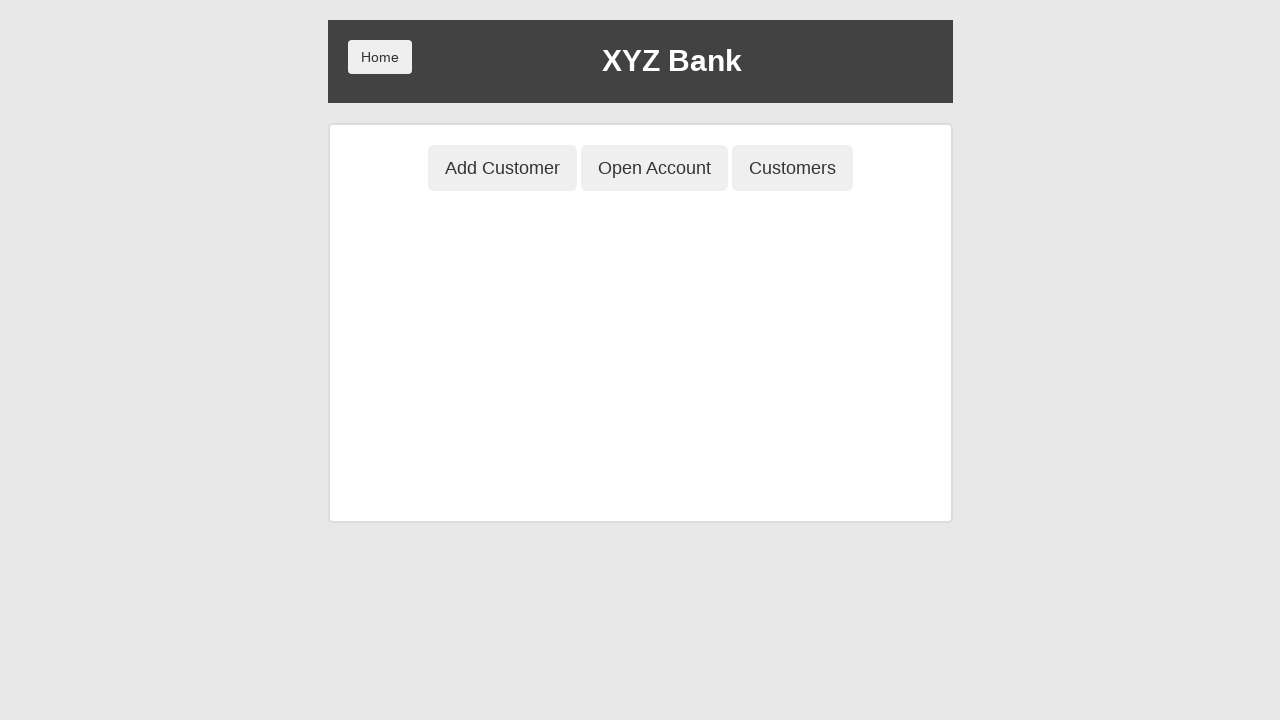

Clicked Add Customer button at (502, 168) on xpath=/html/body/div/div/div[2]/div/div[1]/button[1]
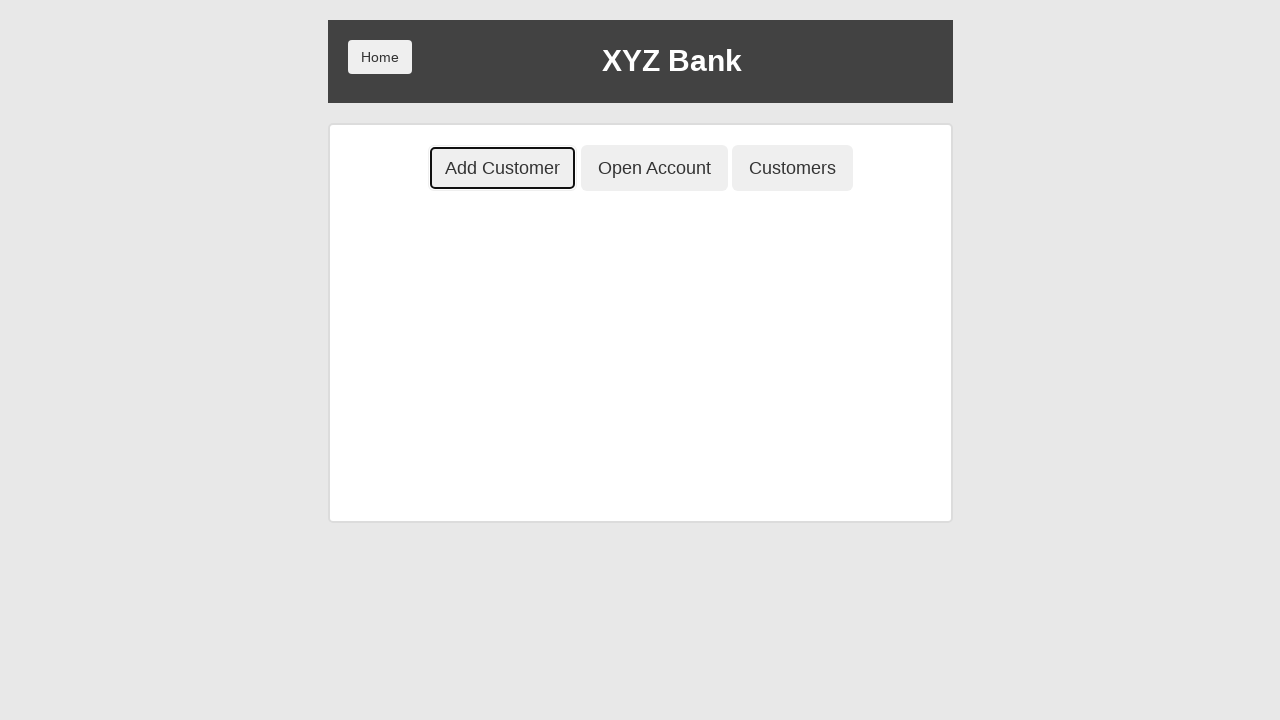

Filled first name field with 'Marcus' on xpath=/html/body/div/div/div[2]/div/div[2]/div/div/form/div[1]/input
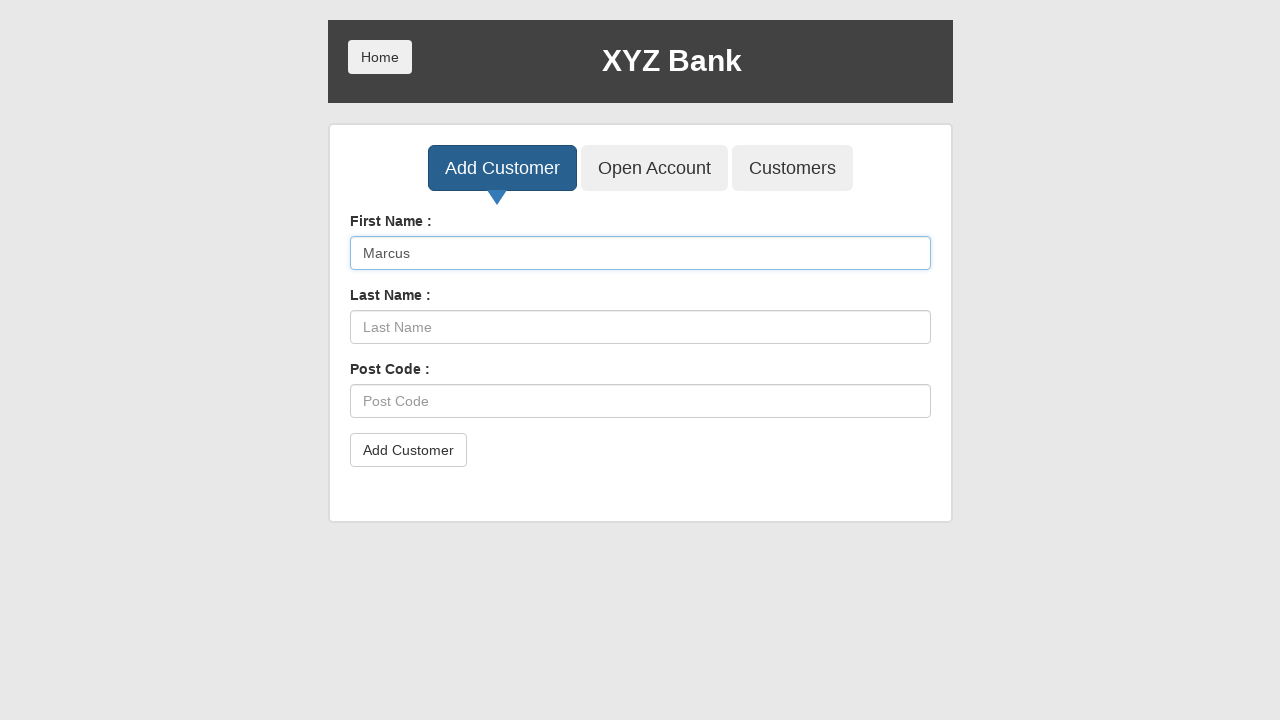

Filled last name field with 'Thompson' on xpath=/html/body/div/div/div[2]/div/div[2]/div/div/form/div[2]/input
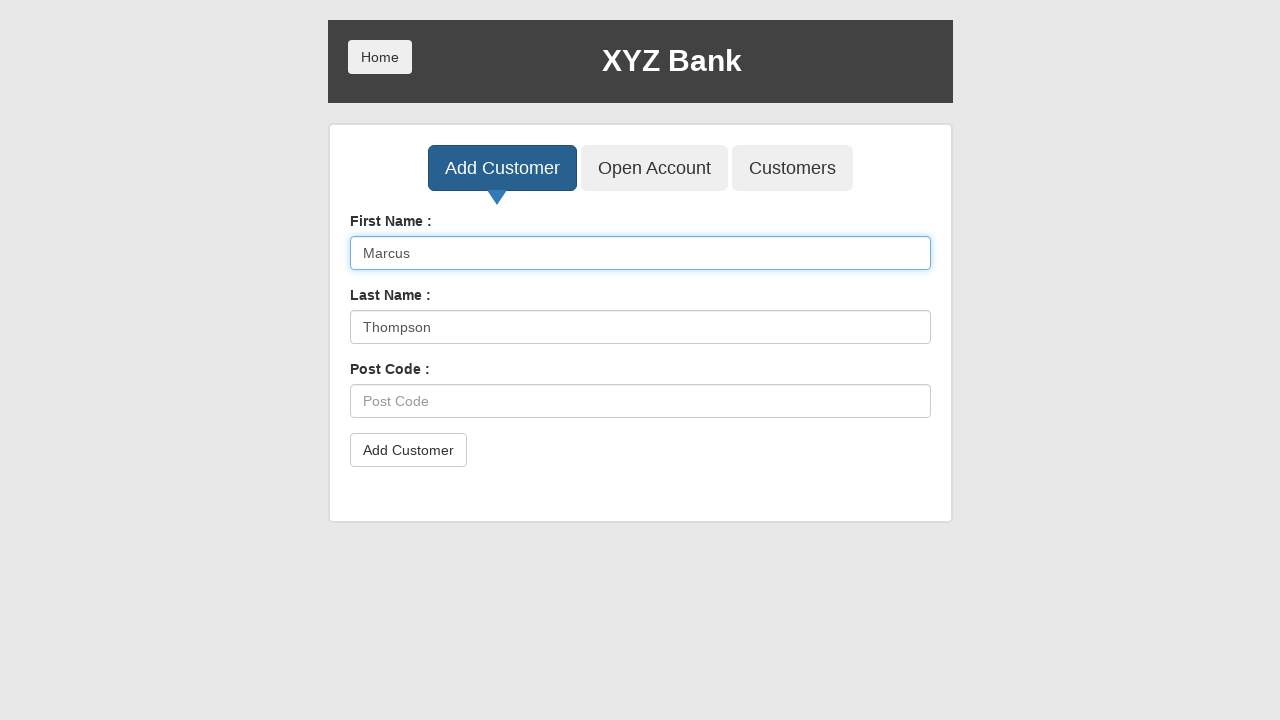

Filled post code field with '54321' on xpath=/html/body/div/div/div[2]/div/div[2]/div/div/form/div[3]/input
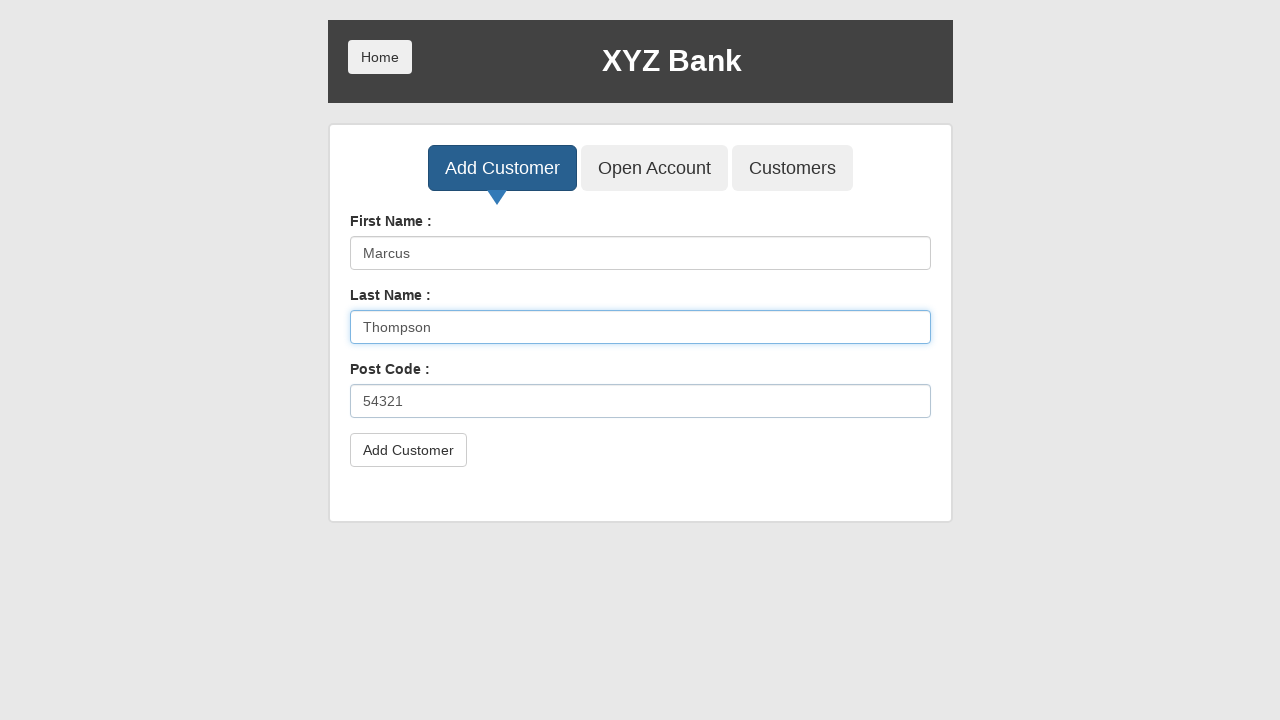

Clicked Add Customer submit button at (408, 450) on xpath=/html/body/div/div/div[2]/div/div[2]/div/div/form/button
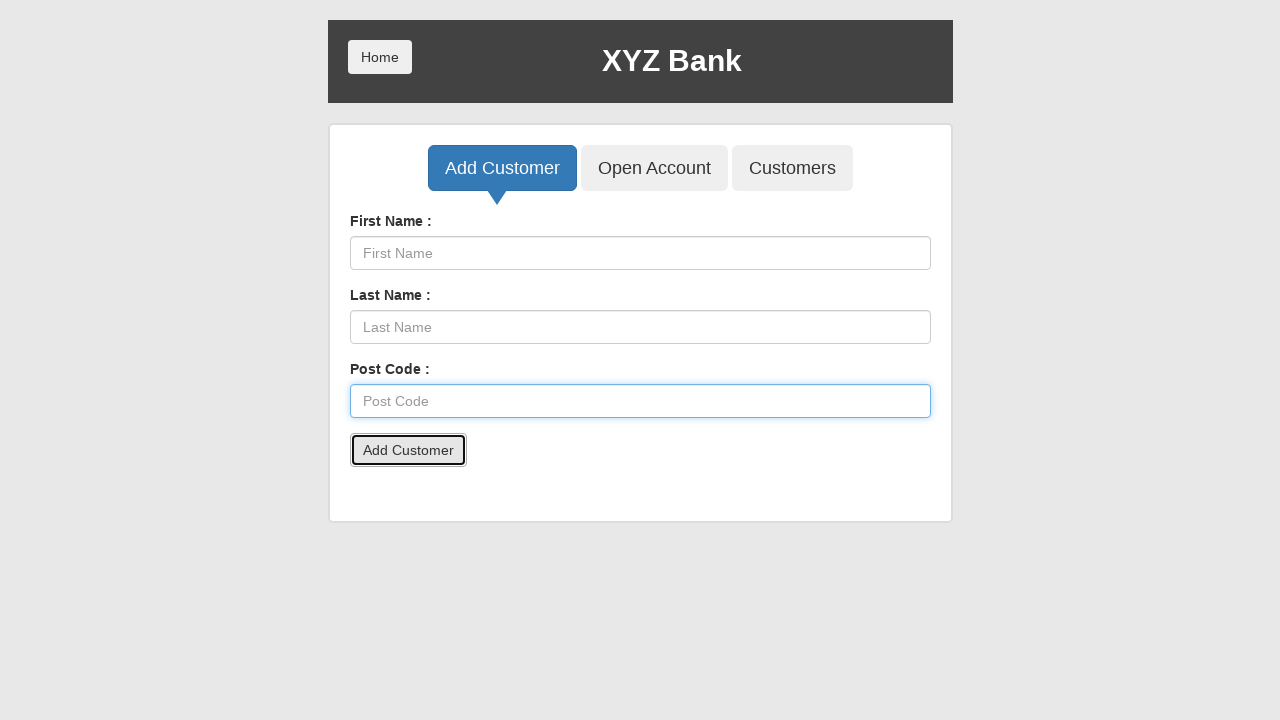

Accepted confirmation alert
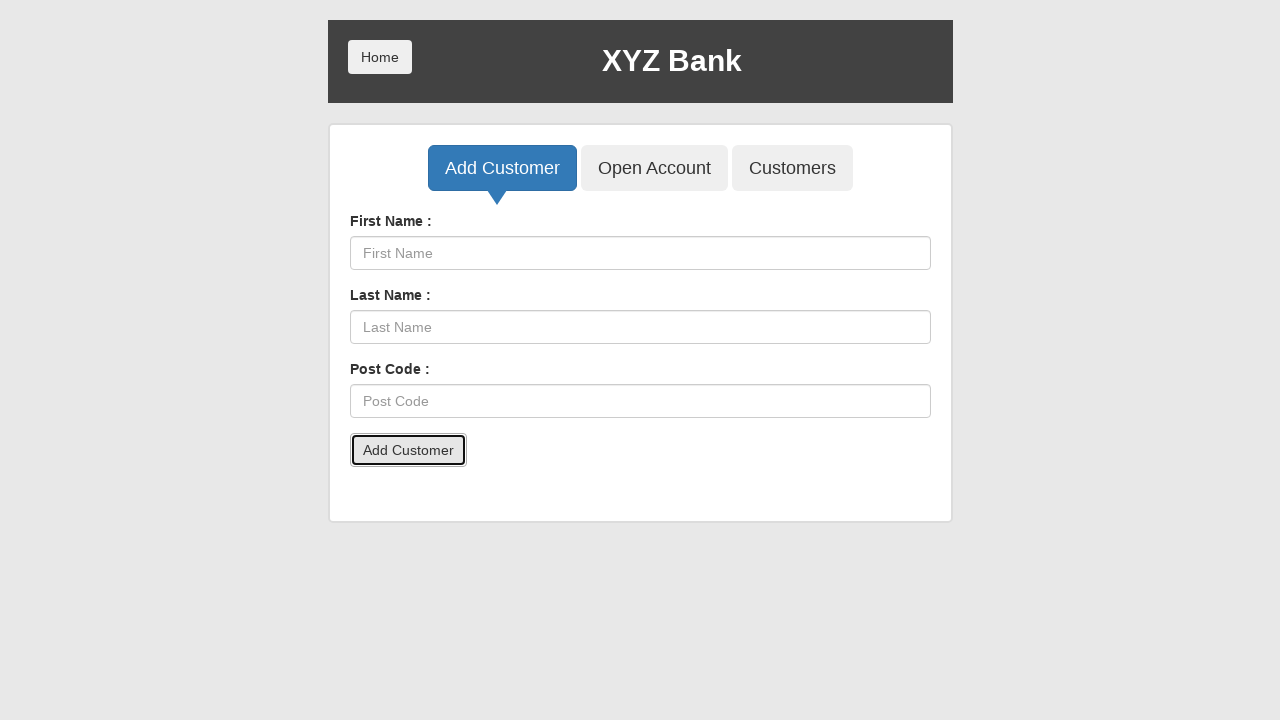

Waited 500ms for alert to complete
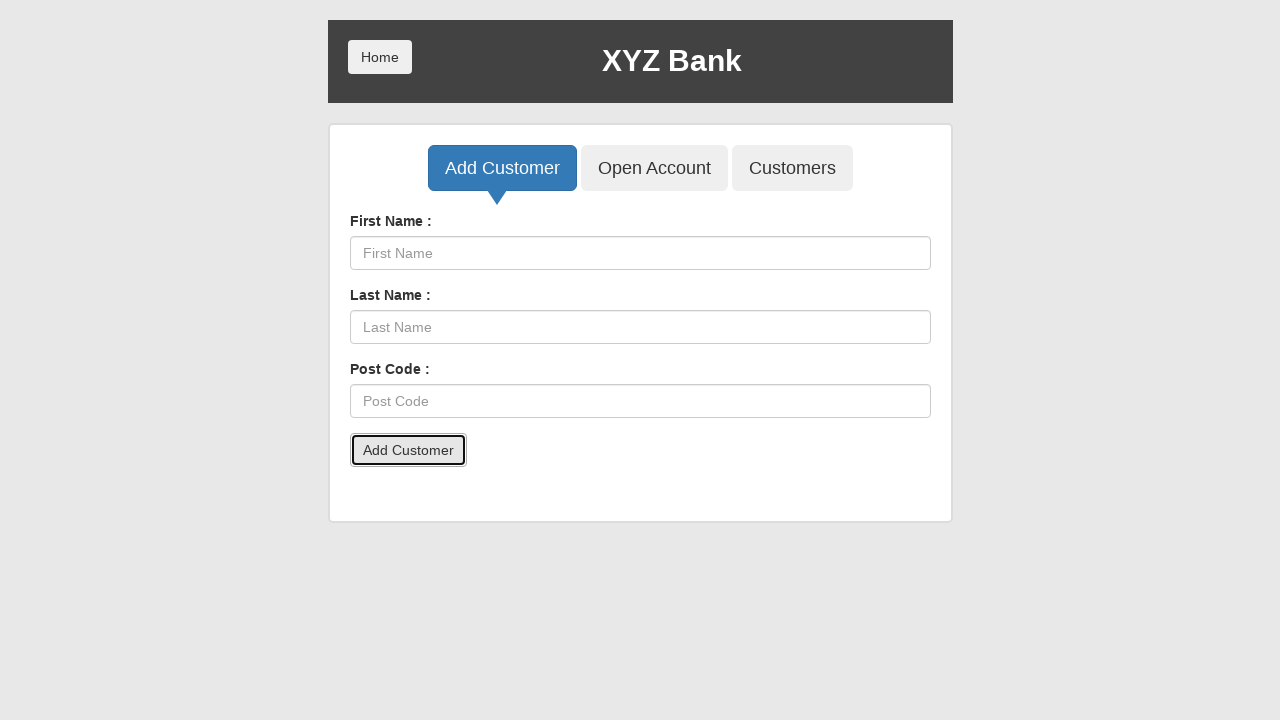

Clicked Customers button to view customer list at (792, 168) on xpath=/html/body/div/div/div[2]/div/div[1]/button[3]
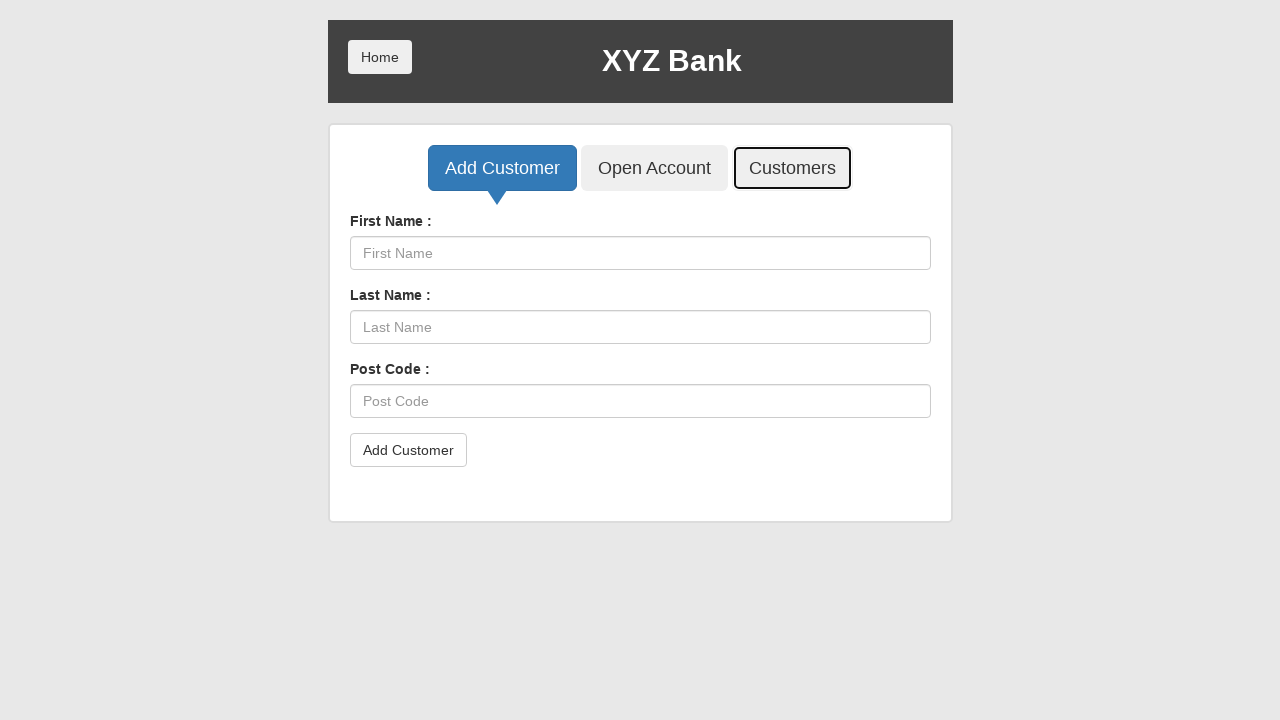

Verified first name 'Marcus' is visible in customer list
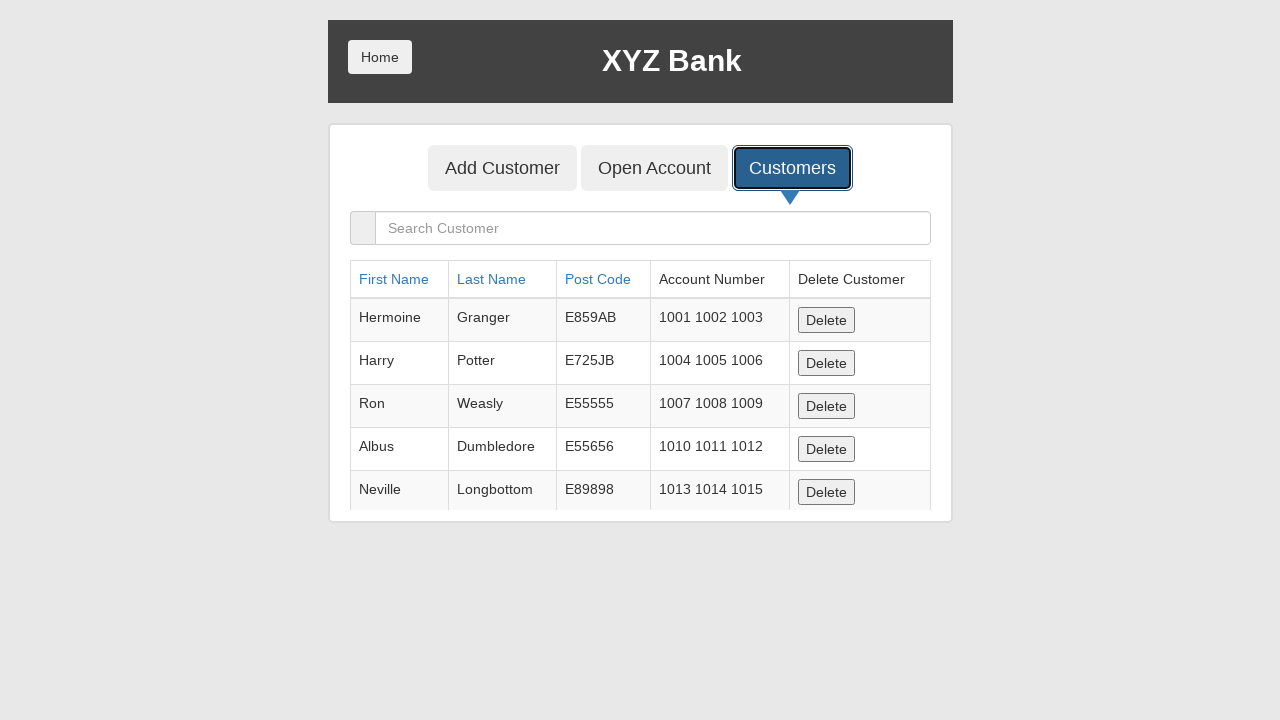

Verified last name 'Thompson' is visible in customer list
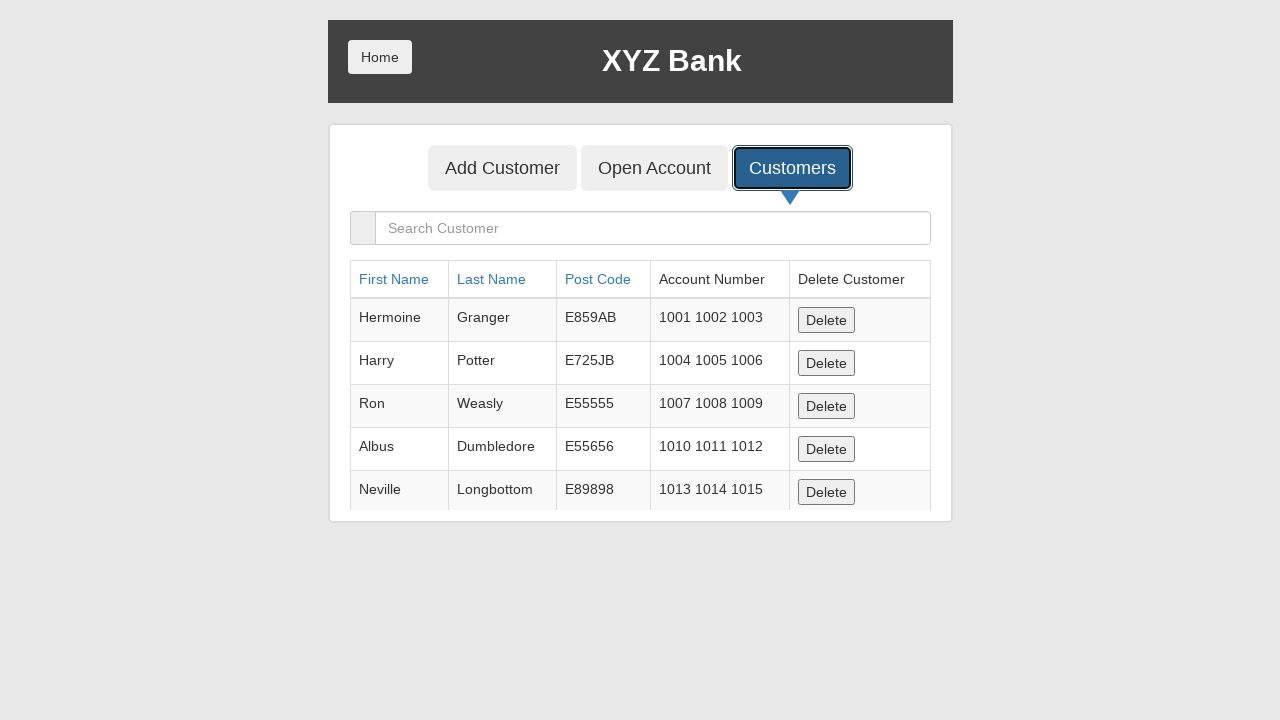

Verified post code '54321' is visible in customer list
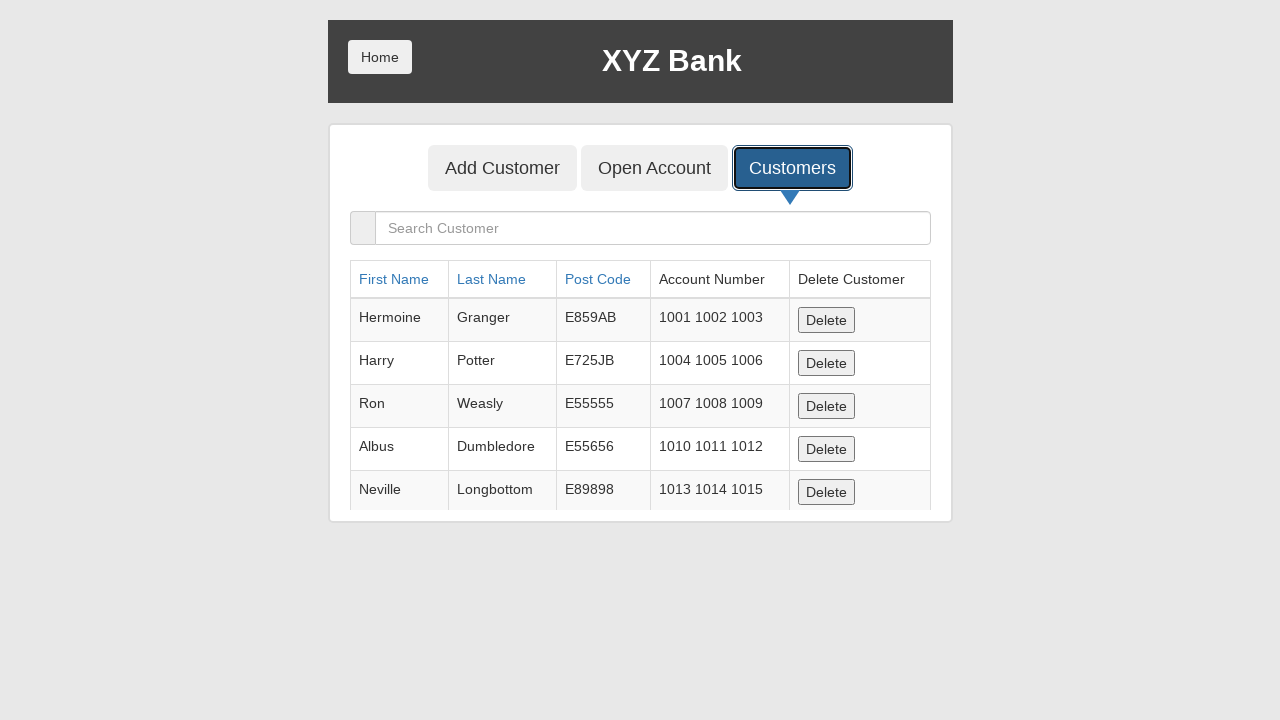

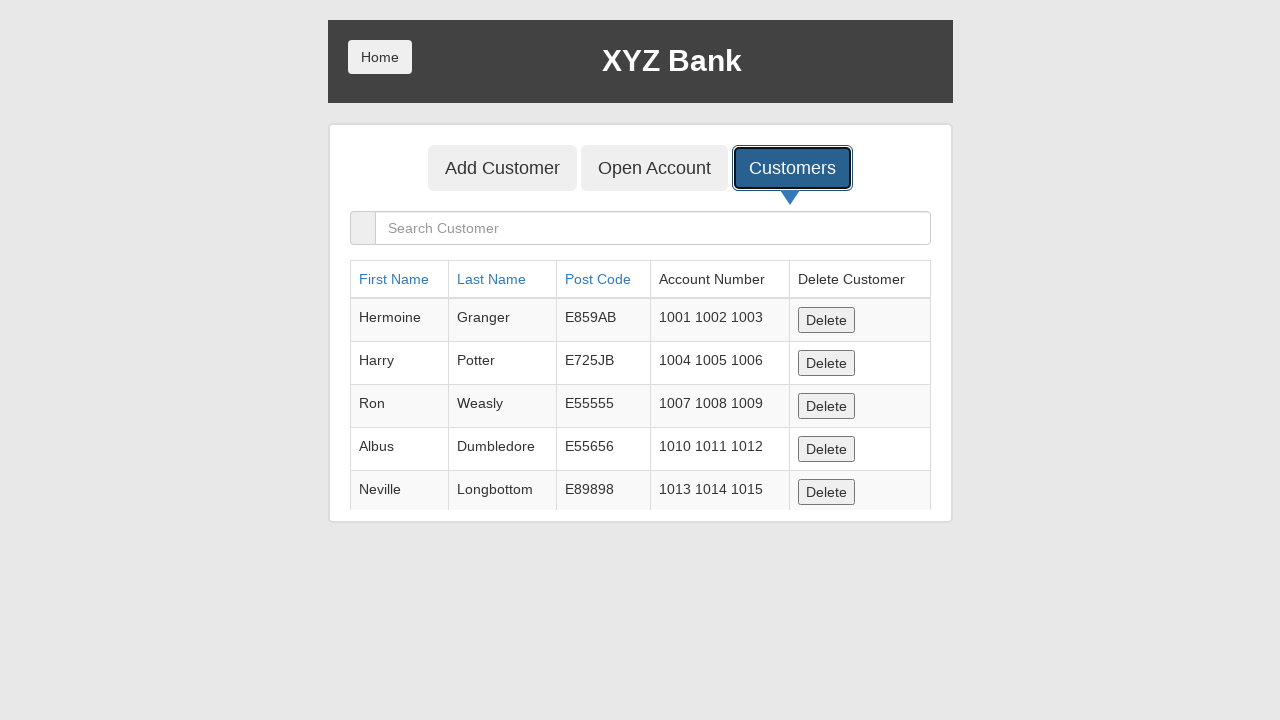